Tests alert handling functionality by triggering and accepting/dismissing JavaScript alerts and confirmation dialogs

Starting URL: https://rahulshettyacademy.com/AutomationPractice/

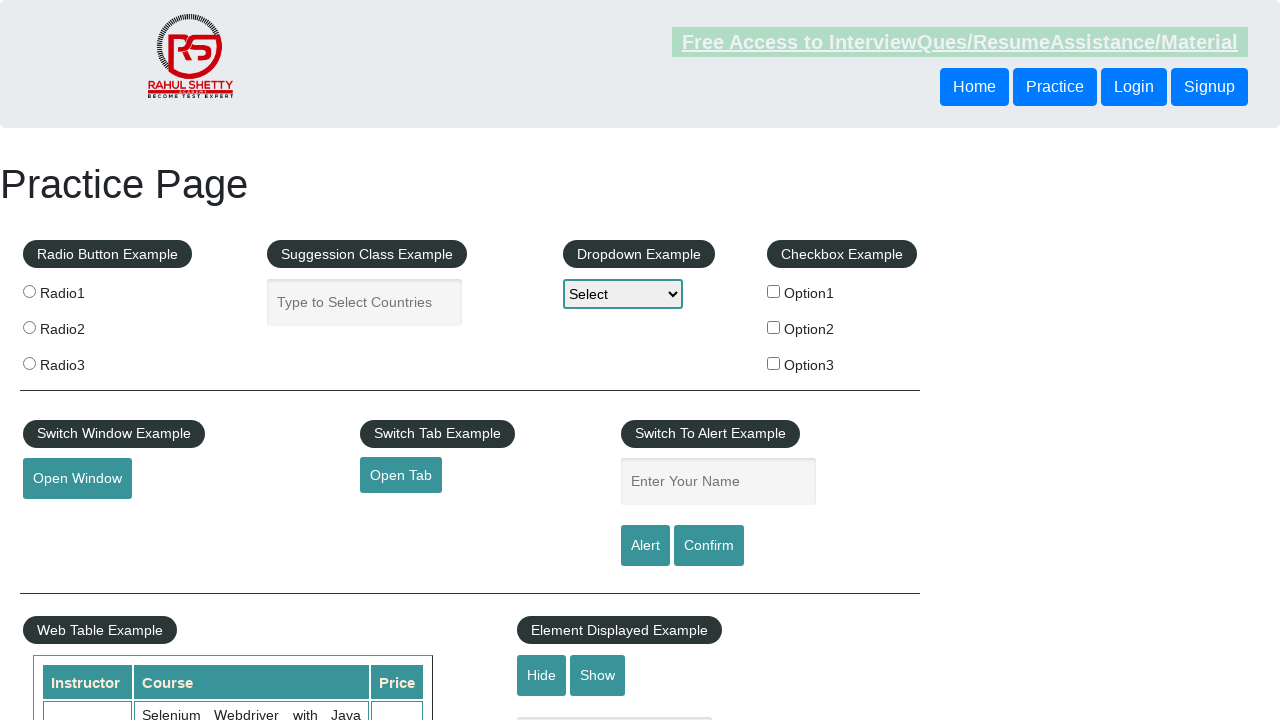

Clicked alert button to trigger JavaScript alert at (645, 546) on #alertbtn
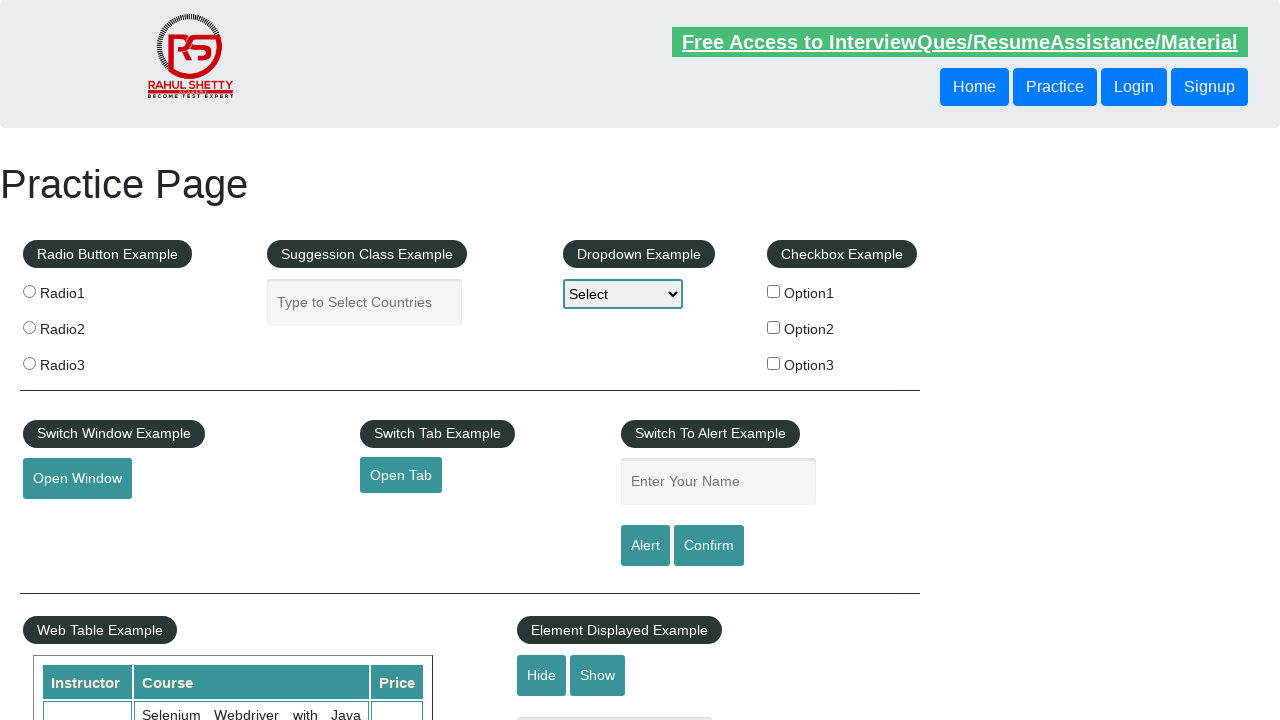

Set up dialog handler to accept alerts
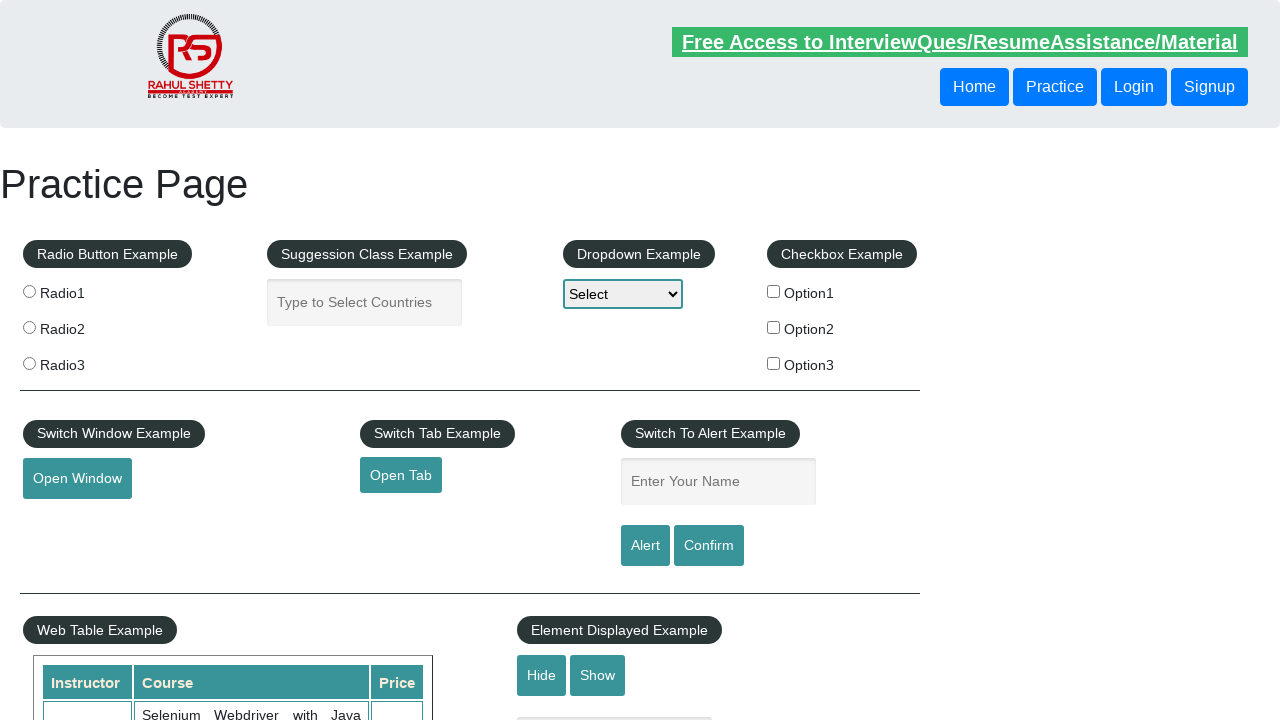

Clicked confirm button to trigger confirmation dialog at (709, 546) on #confirmbtn
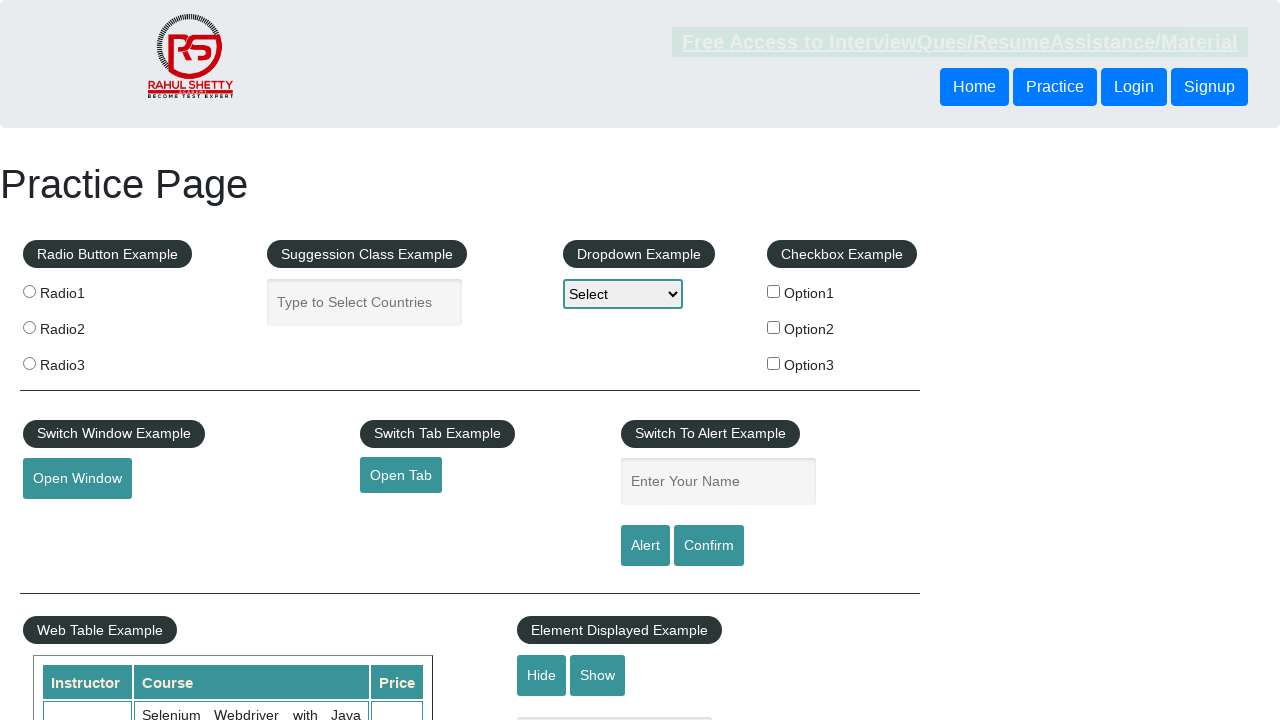

Set up dialog handler to dismiss confirmation dialogs
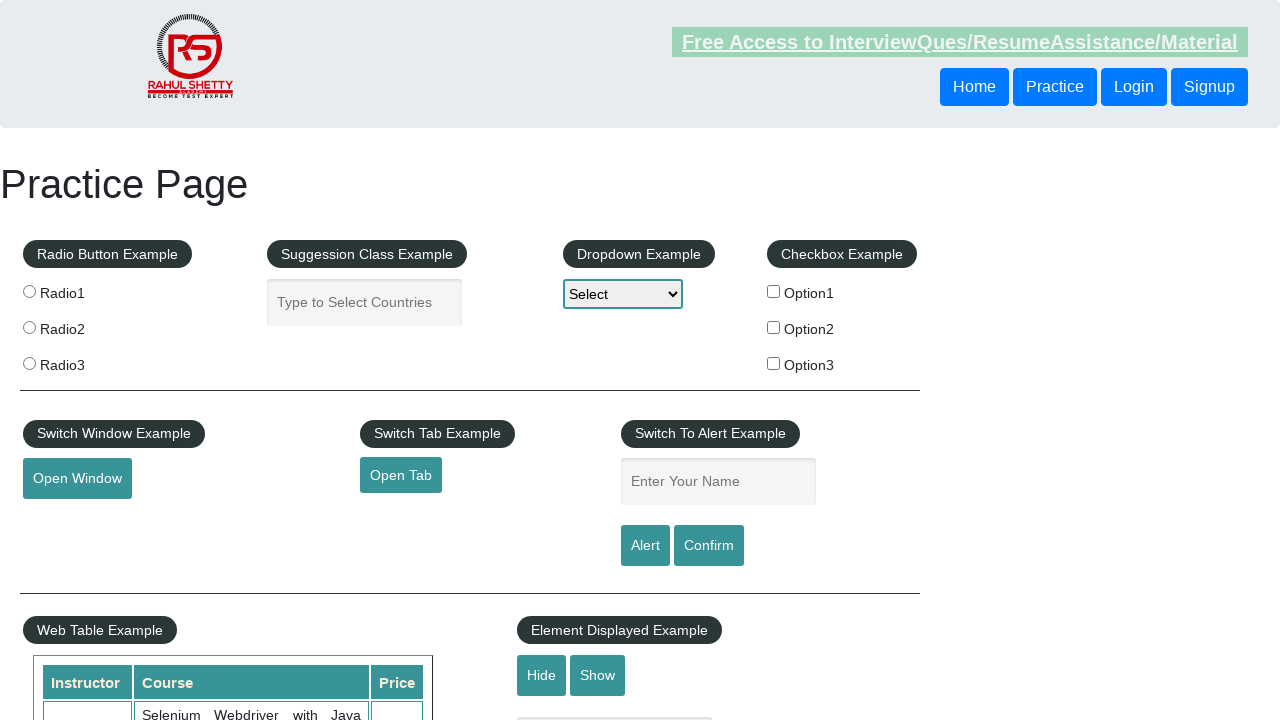

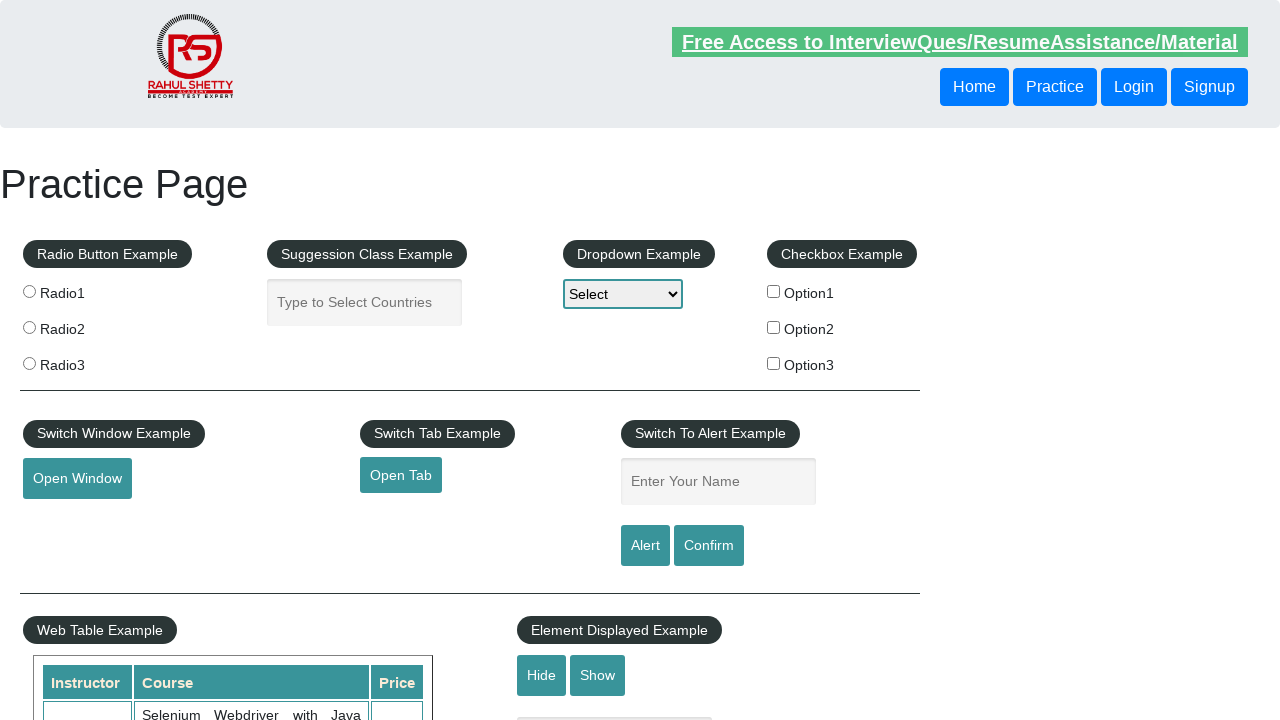